Tests alert handling functionality by entering text in a name field, triggering a confirmation alert, and accepting it

Starting URL: https://rahulshettyacademy.com/AutomationPractice/

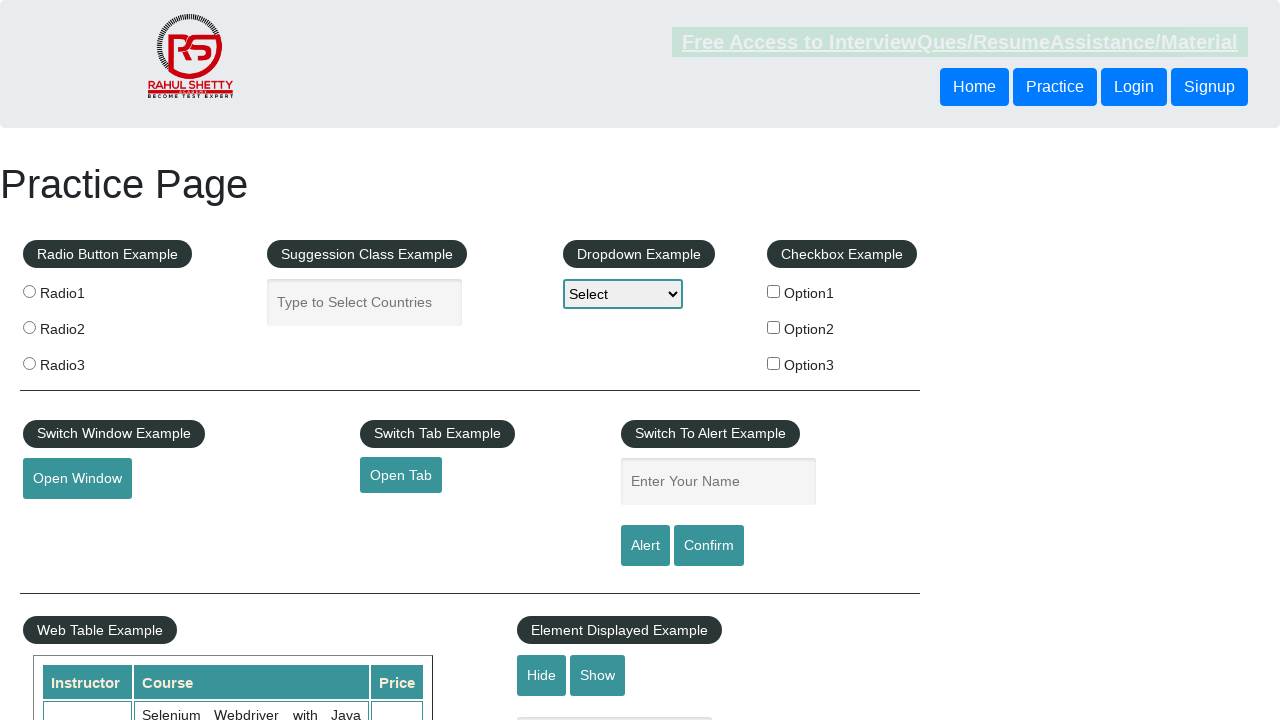

Filled name field with 'Manikyam' on #name
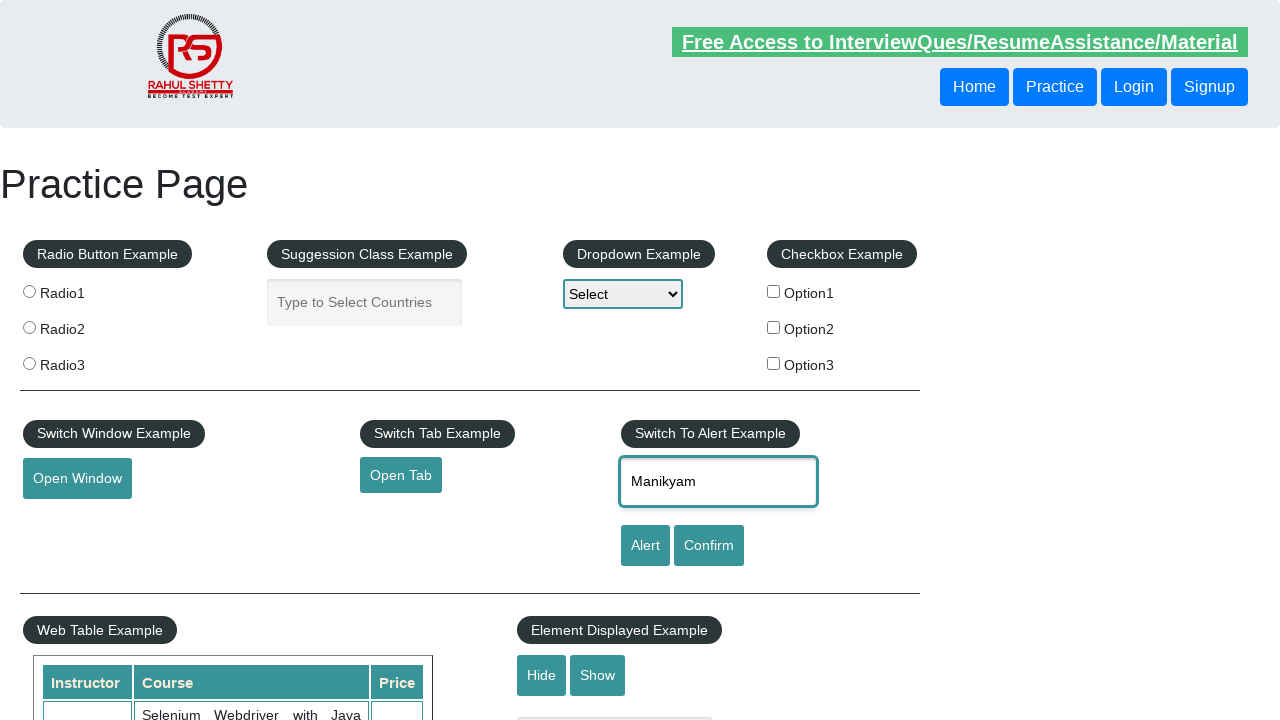

Clicked confirm button to trigger alert at (709, 546) on #confirmbtn
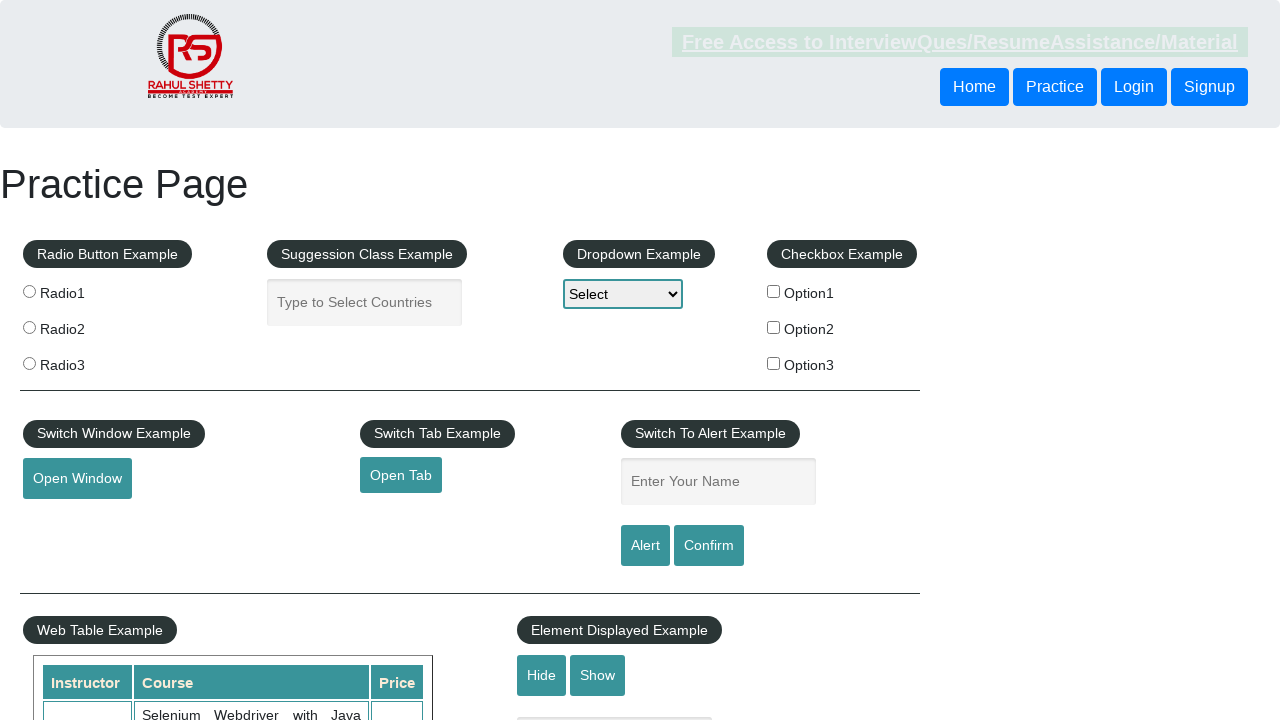

Set up dialog handler to accept confirmation alert
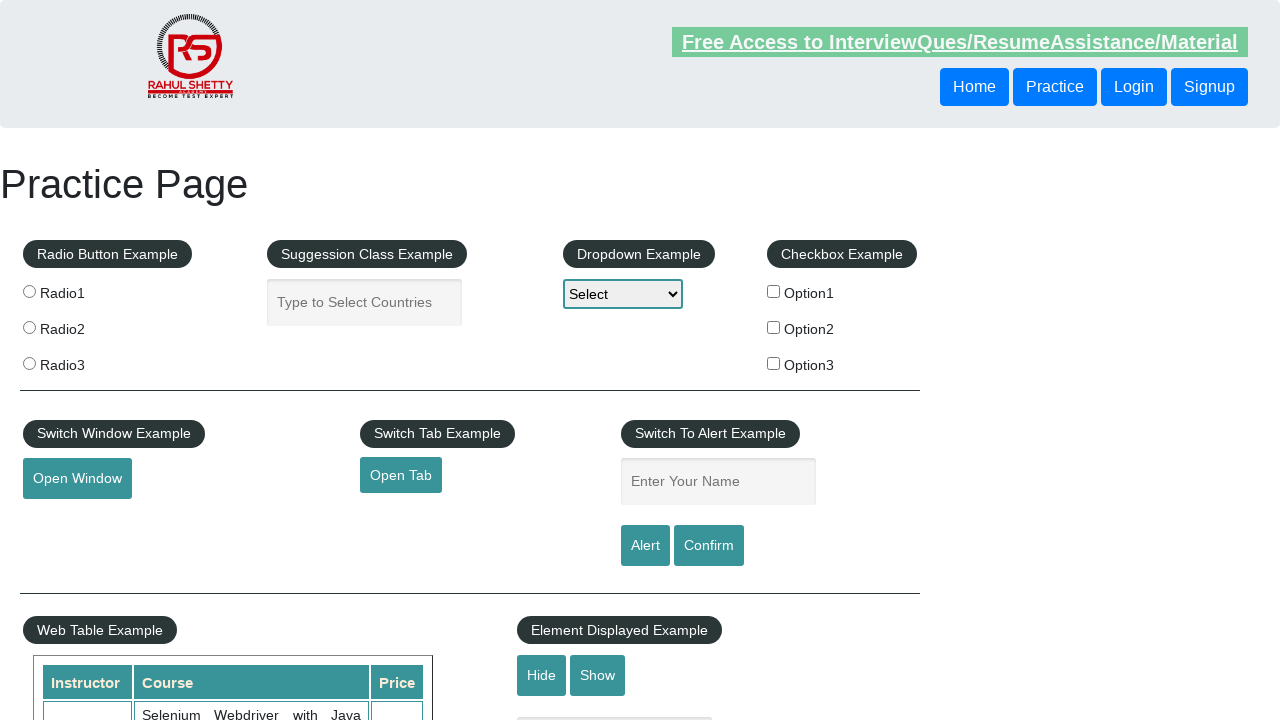

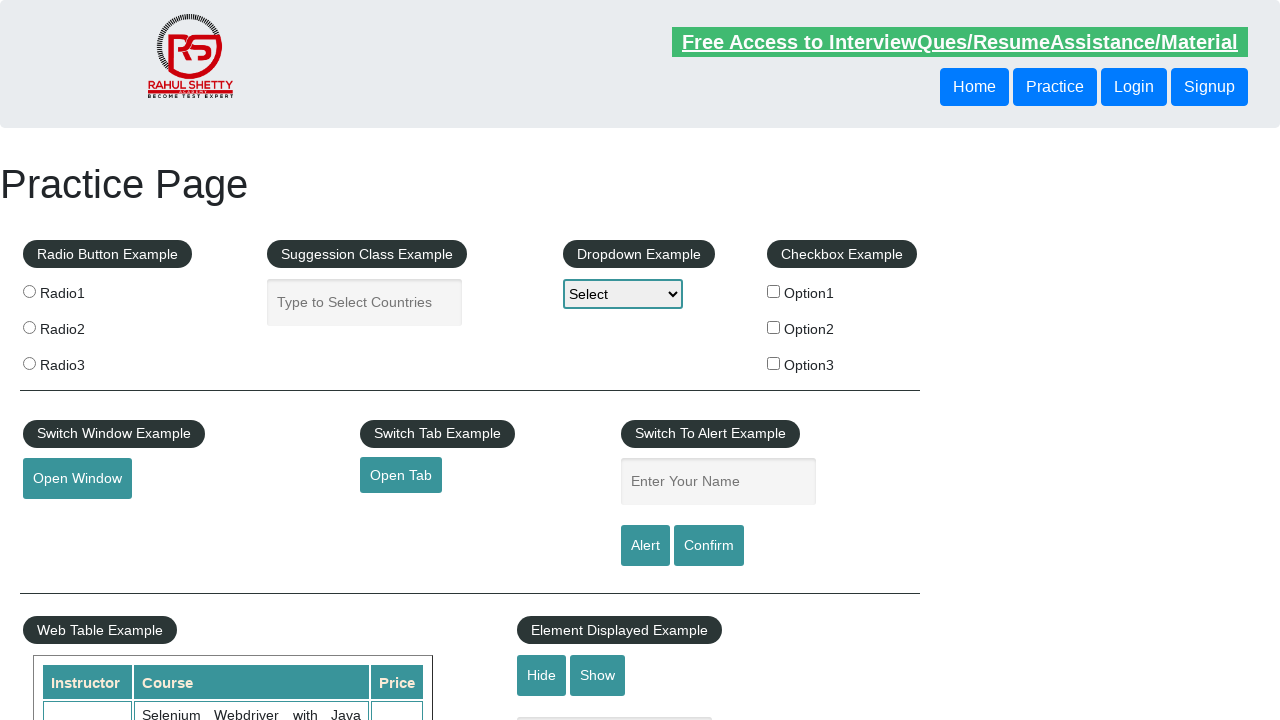